Tests autocomplete functionality by typing partial text in an autosuggest field and selecting a specific option from the dropdown suggestions

Starting URL: https://rahulshettyacademy.com/dropdownsPractise/

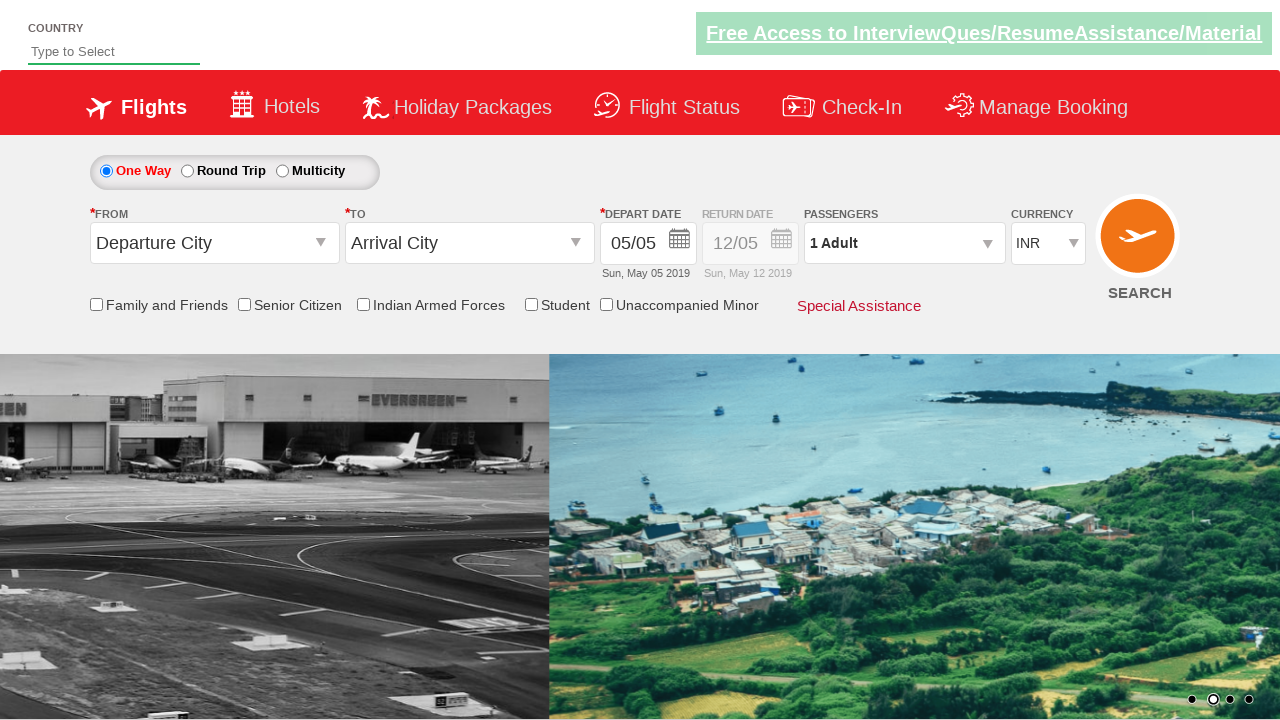

Filled autosuggest field with 'ind' to trigger dropdown suggestions on #autosuggest
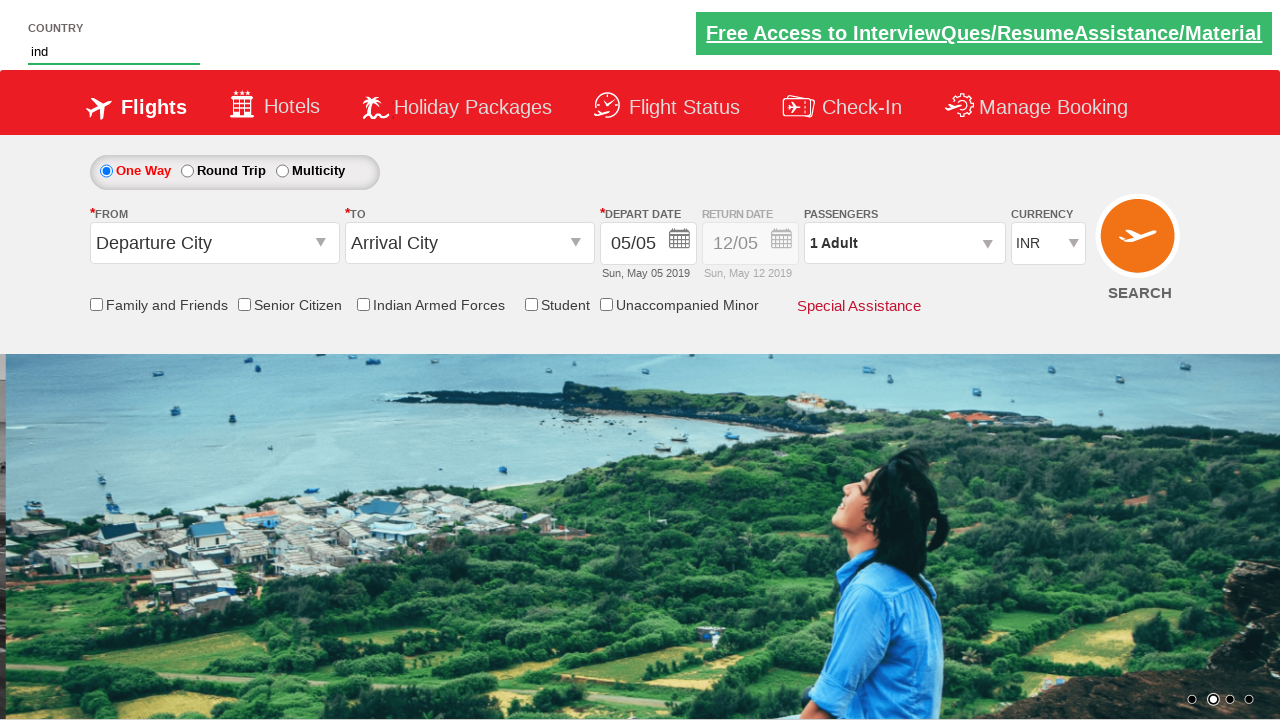

Dropdown suggestions appeared and are now visible
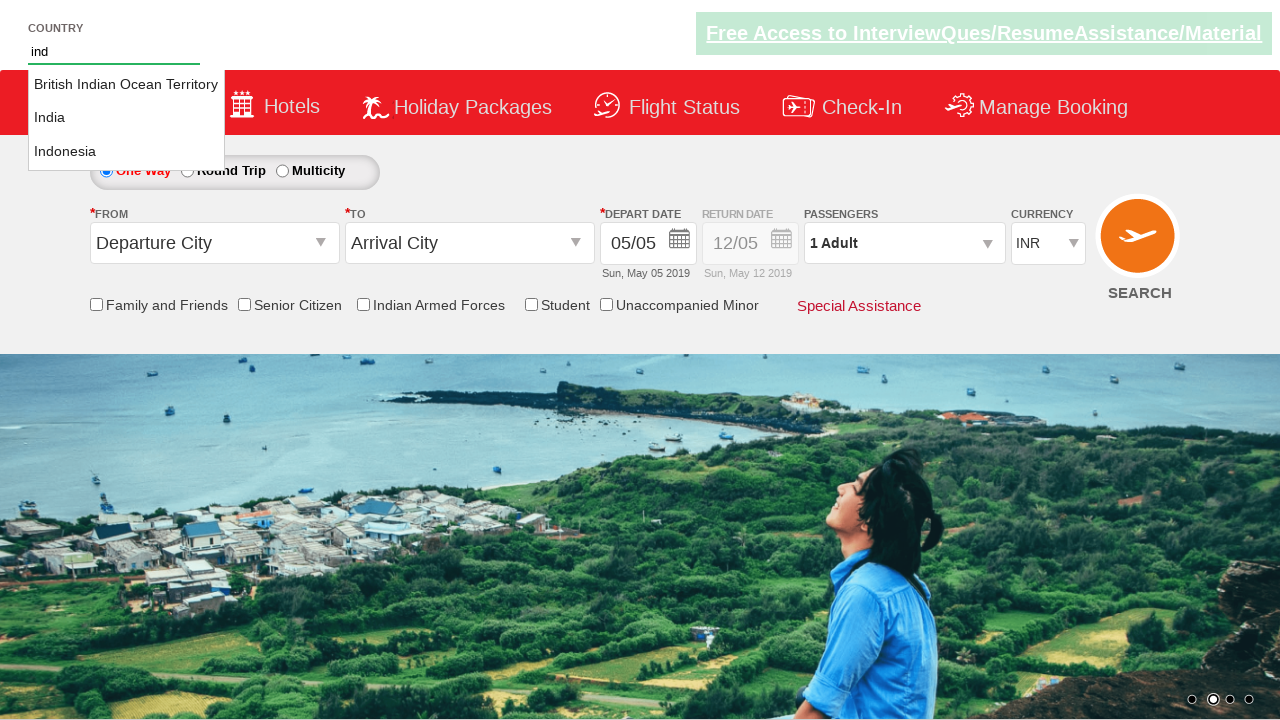

Retrieved all available suggestion options from dropdown
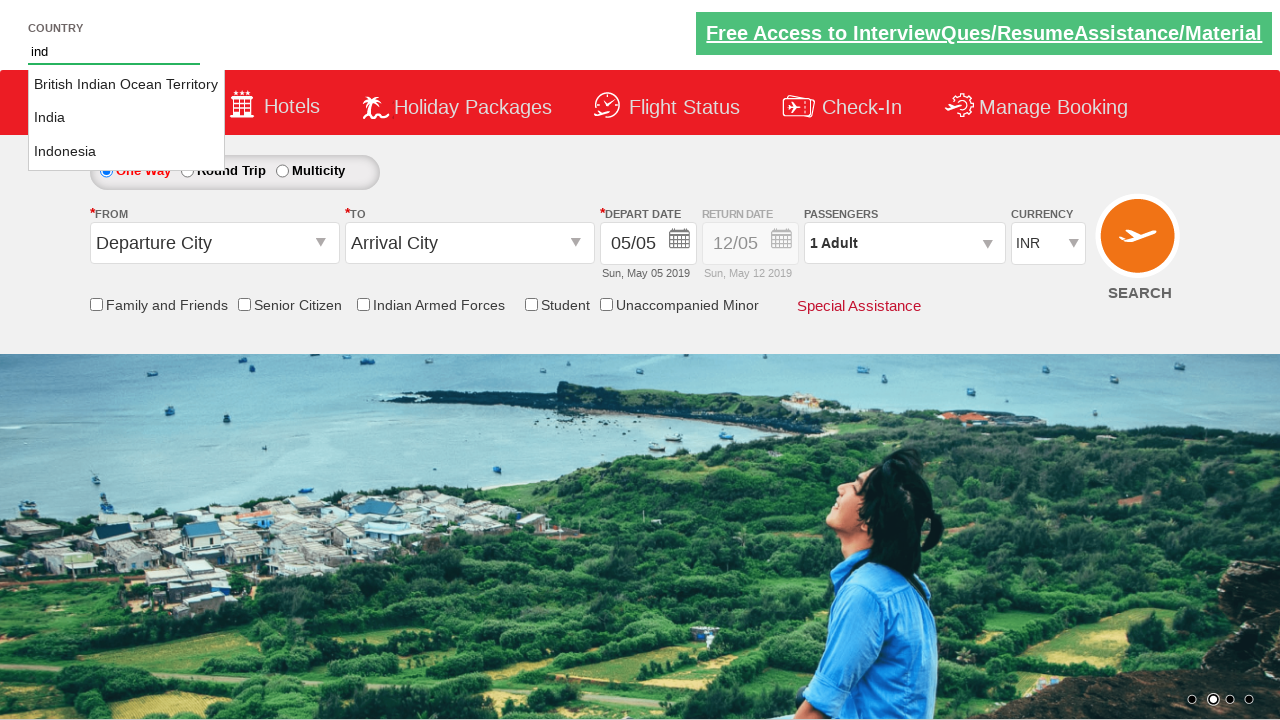

Found and clicked 'India' option from autosuggest dropdown at (126, 118) on li.ui-menu-item a >> nth=1
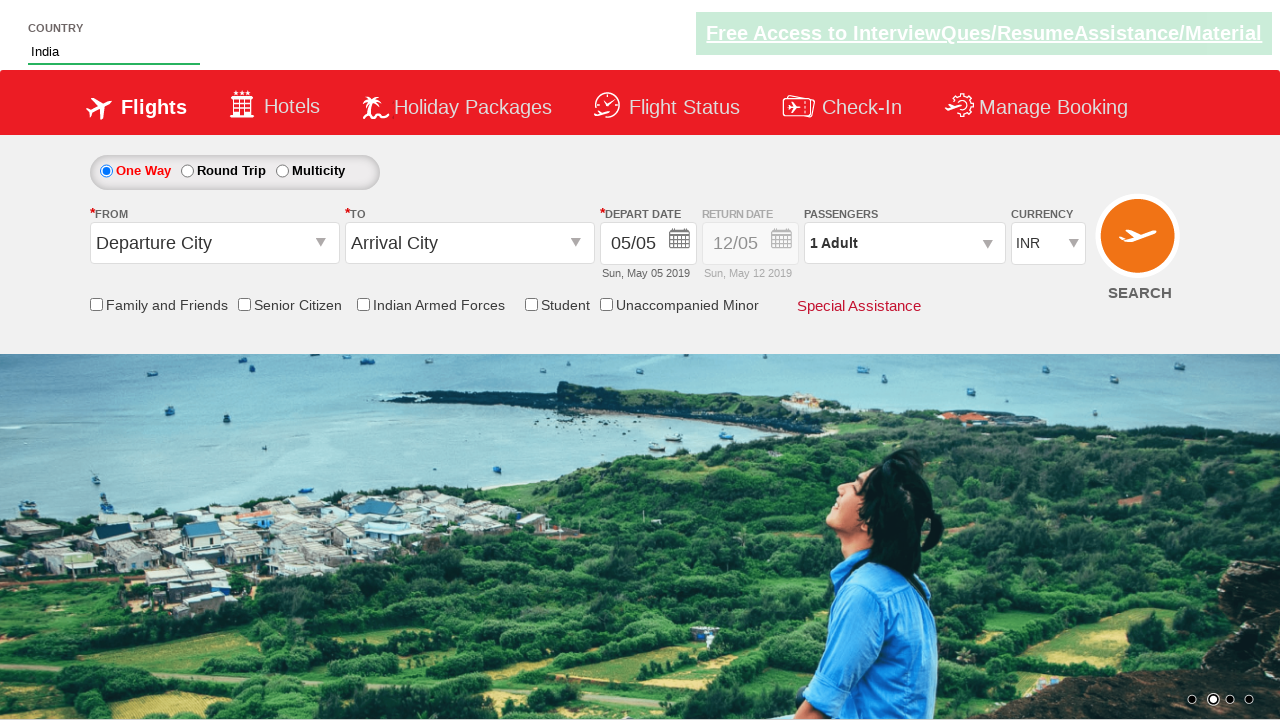

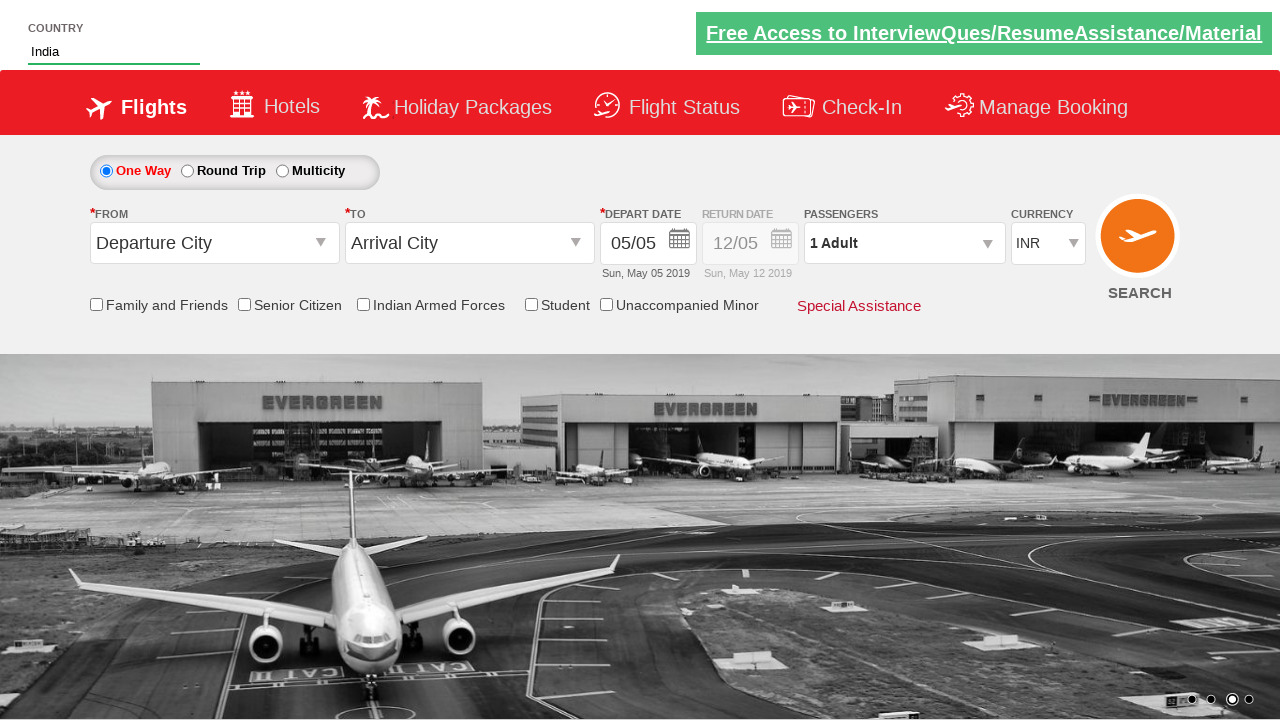